Tests basic page navigation by verifying the homepage title, clicking the about link, and verifying the about page title.

Starting URL: https://v1.training-support.net

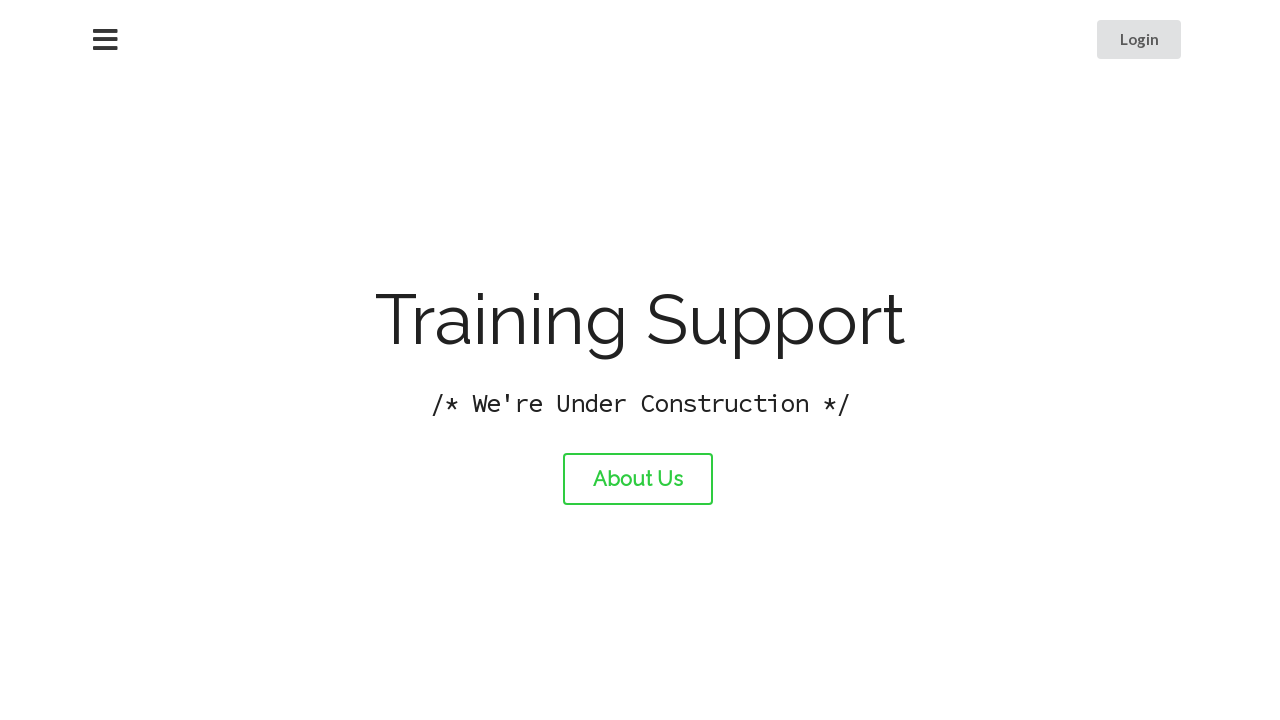

Verified homepage title is 'Training Support'
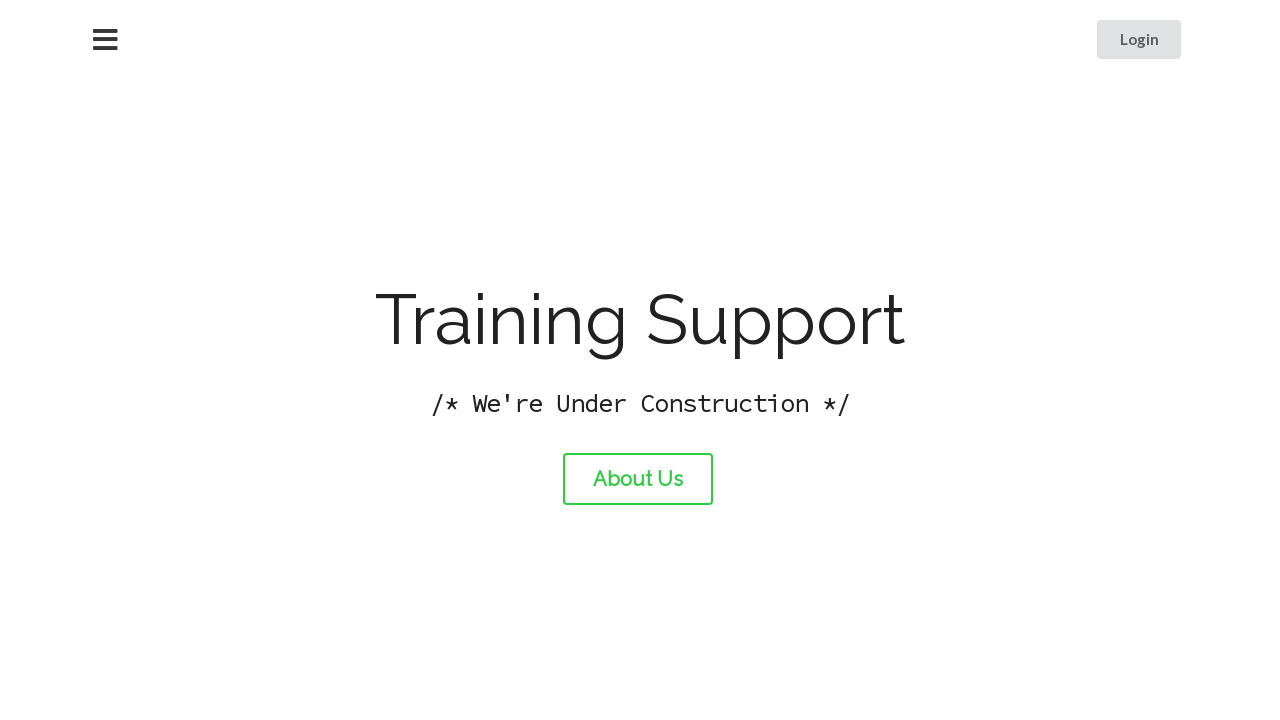

Clicked the about link at (638, 479) on #about-link
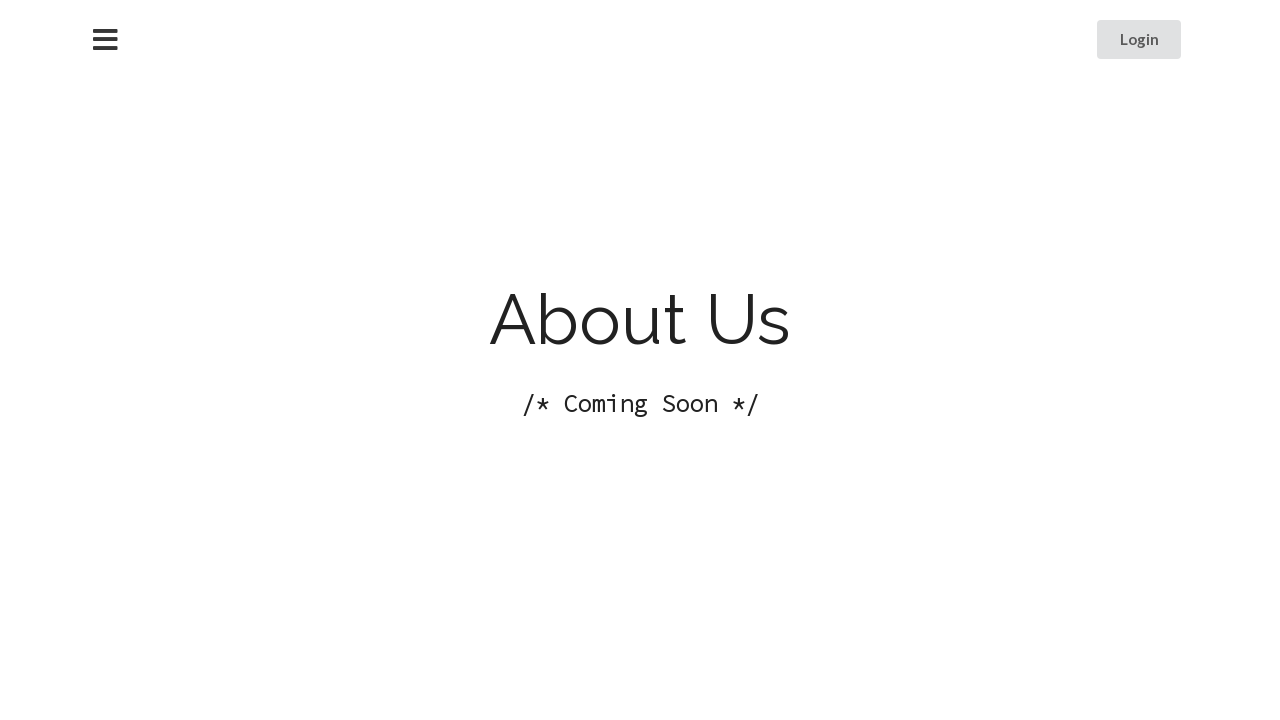

Waited for page to load after navigation
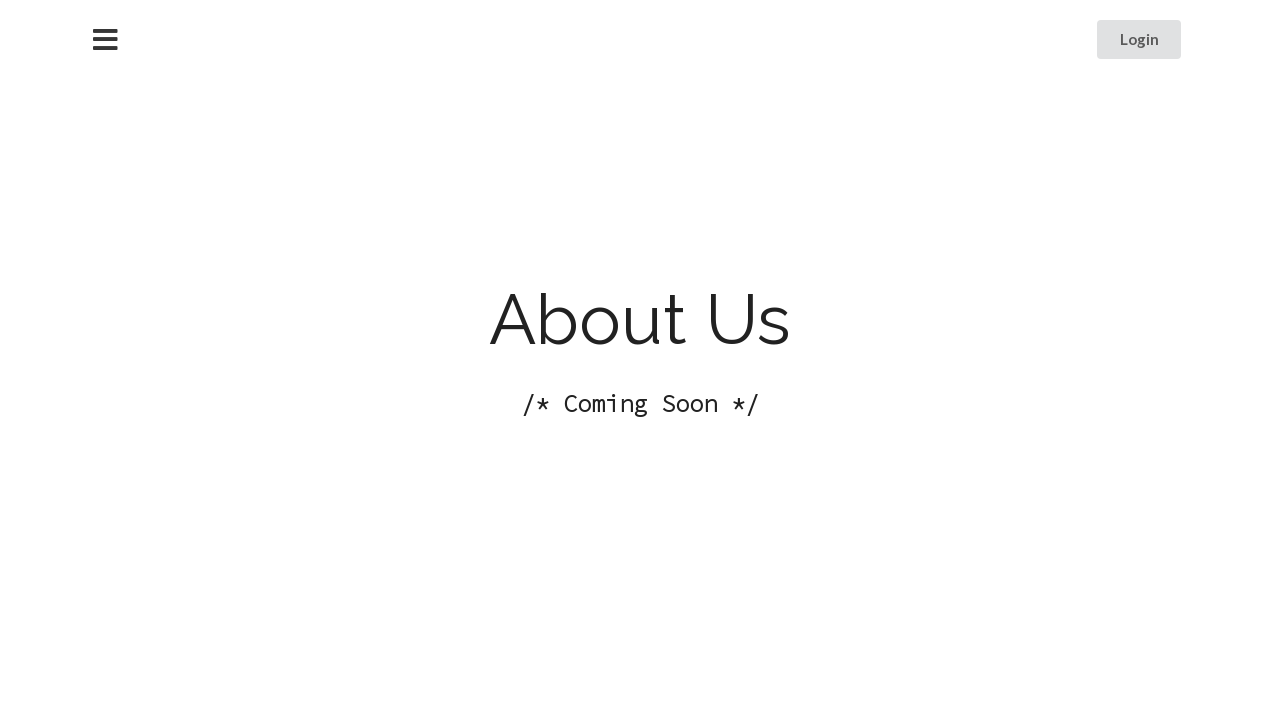

Verified about page title is 'About Training Support'
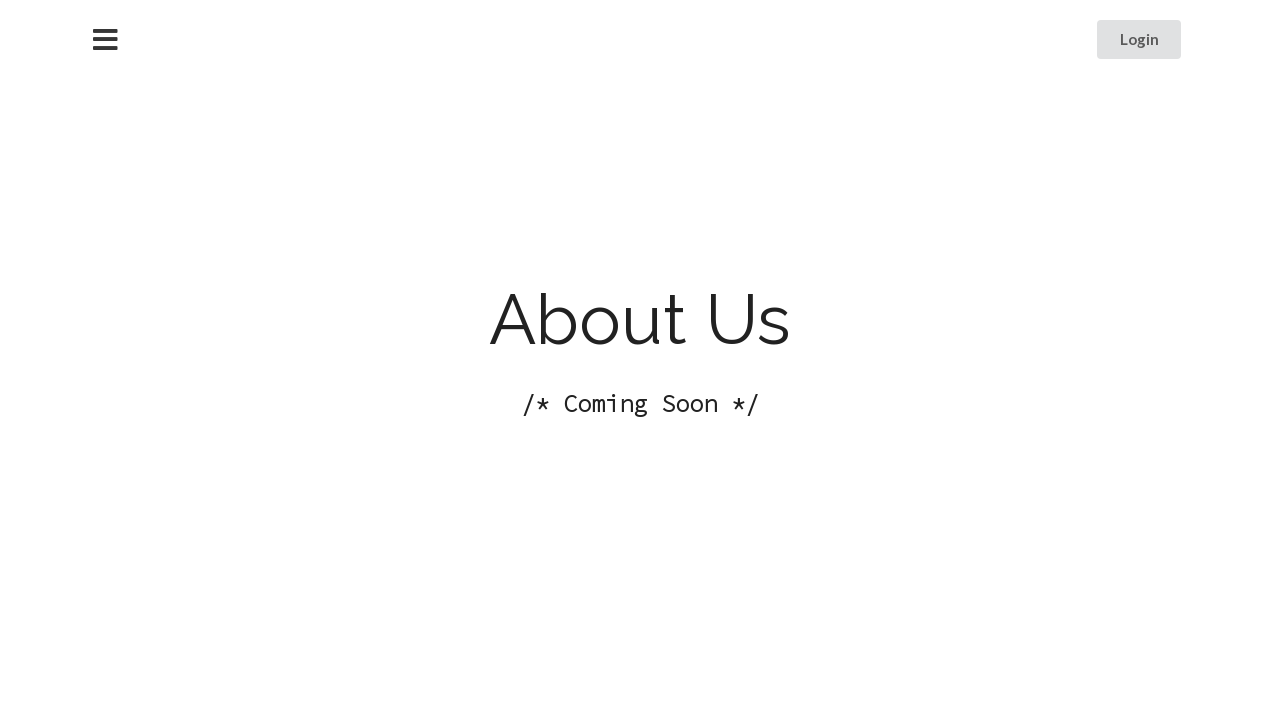

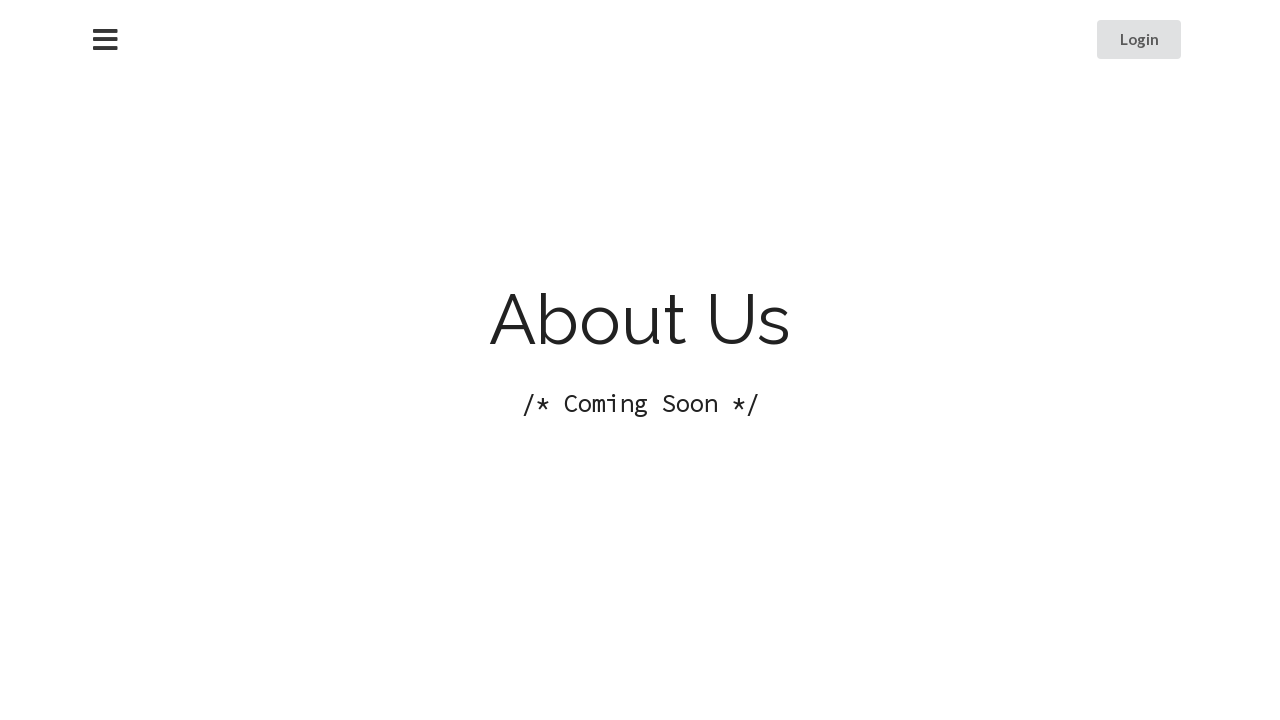